Tests the autocomplete functionality on a practice page by typing a partial value and using keyboard navigation to select from dropdown suggestions

Starting URL: https://www.qaclickacademy.com/practice.php

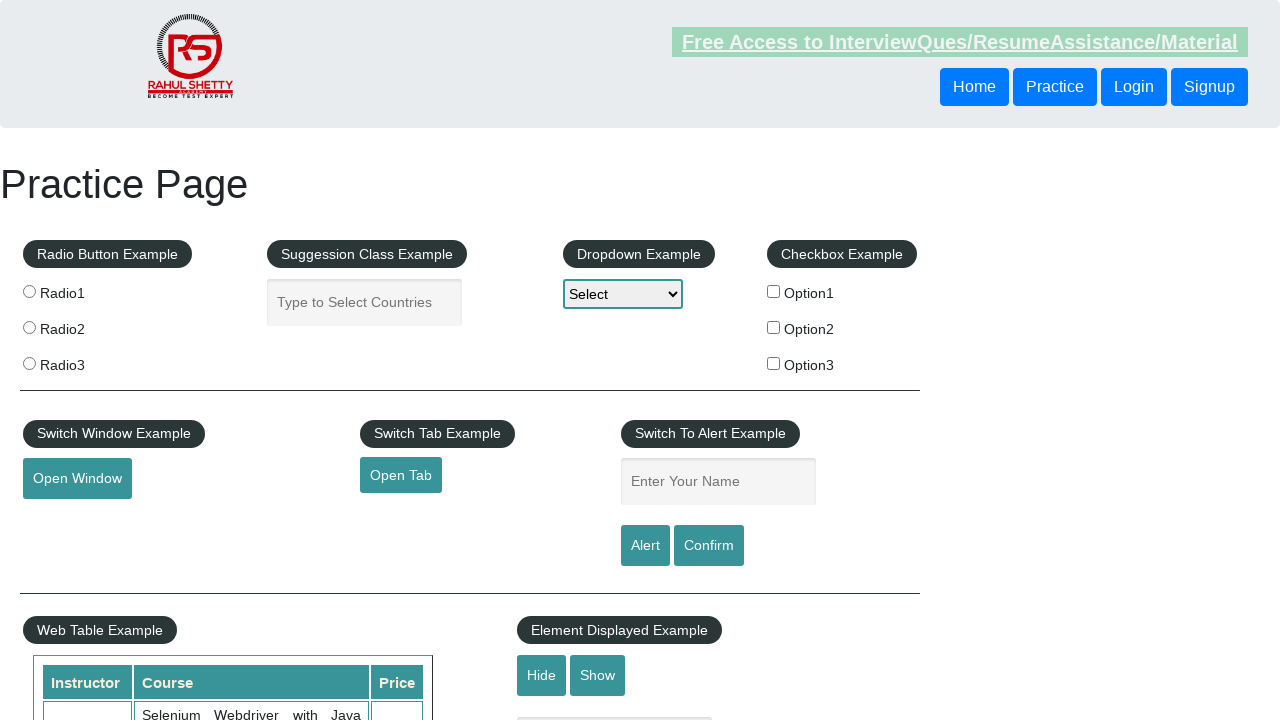

Filled autocomplete field with partial text 'ind' on #autocomplete
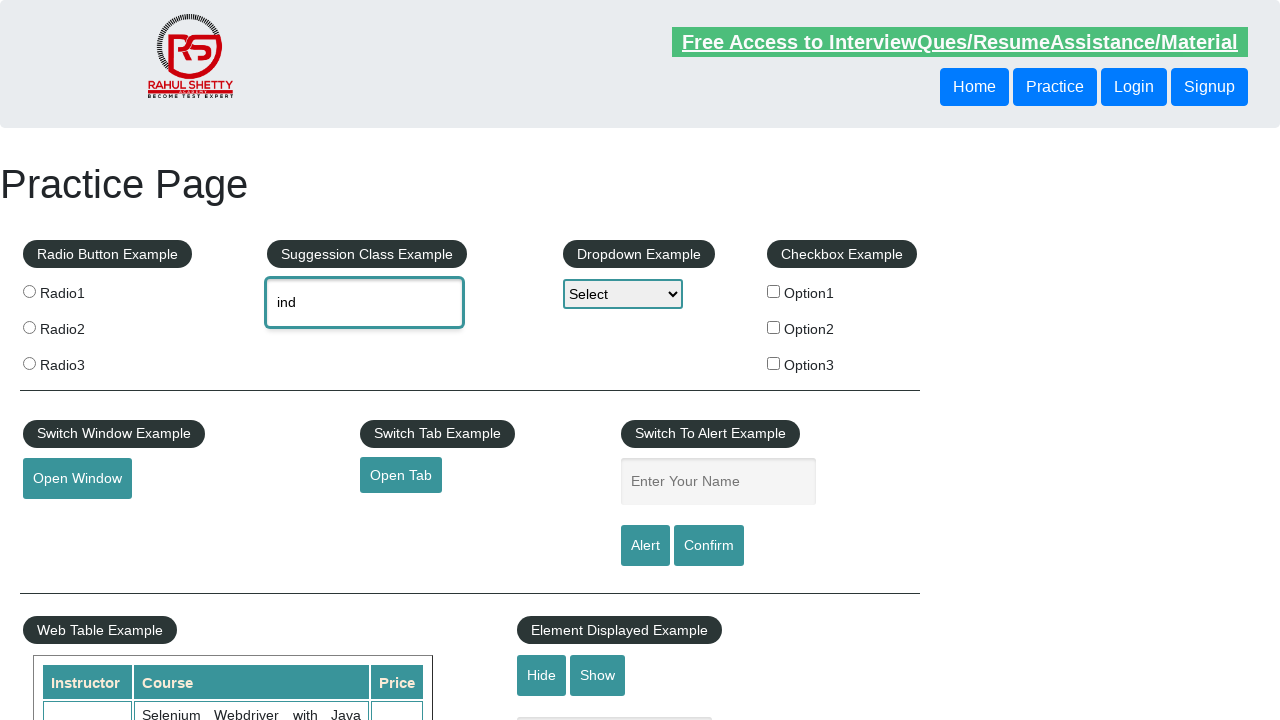

Waited for autocomplete suggestions to appear
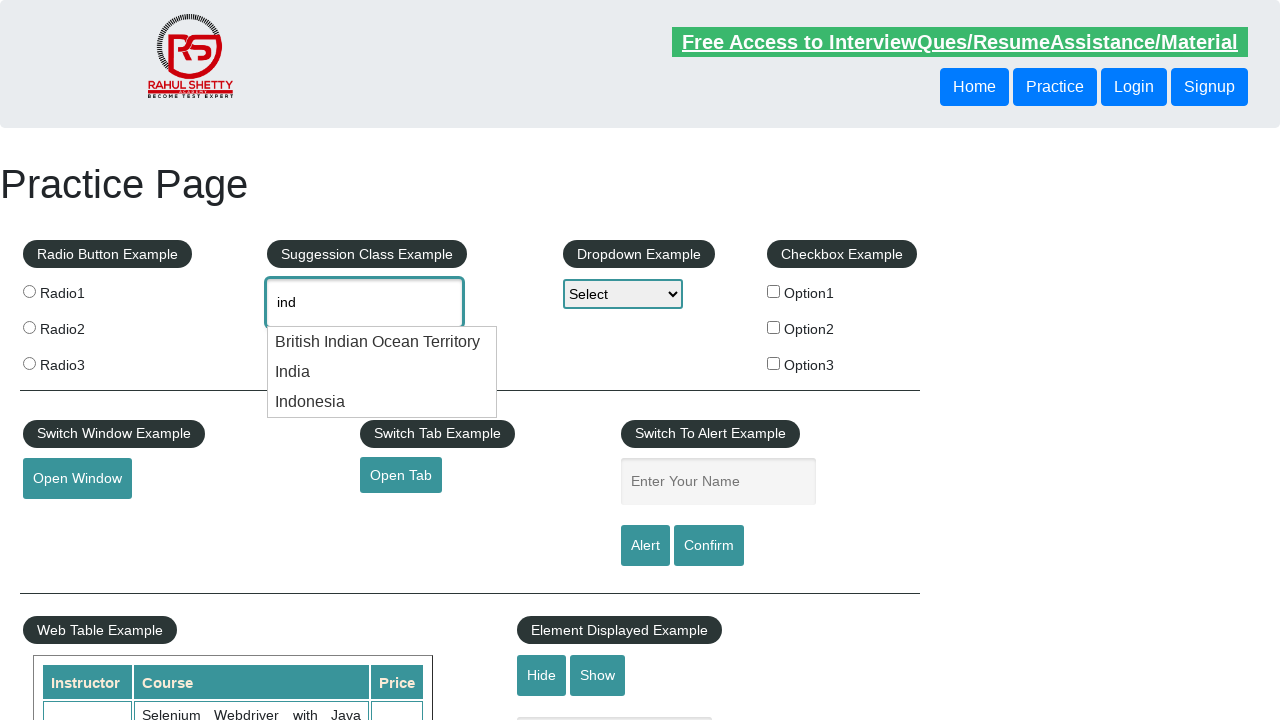

Pressed ArrowDown to navigate to first suggestion on #autocomplete
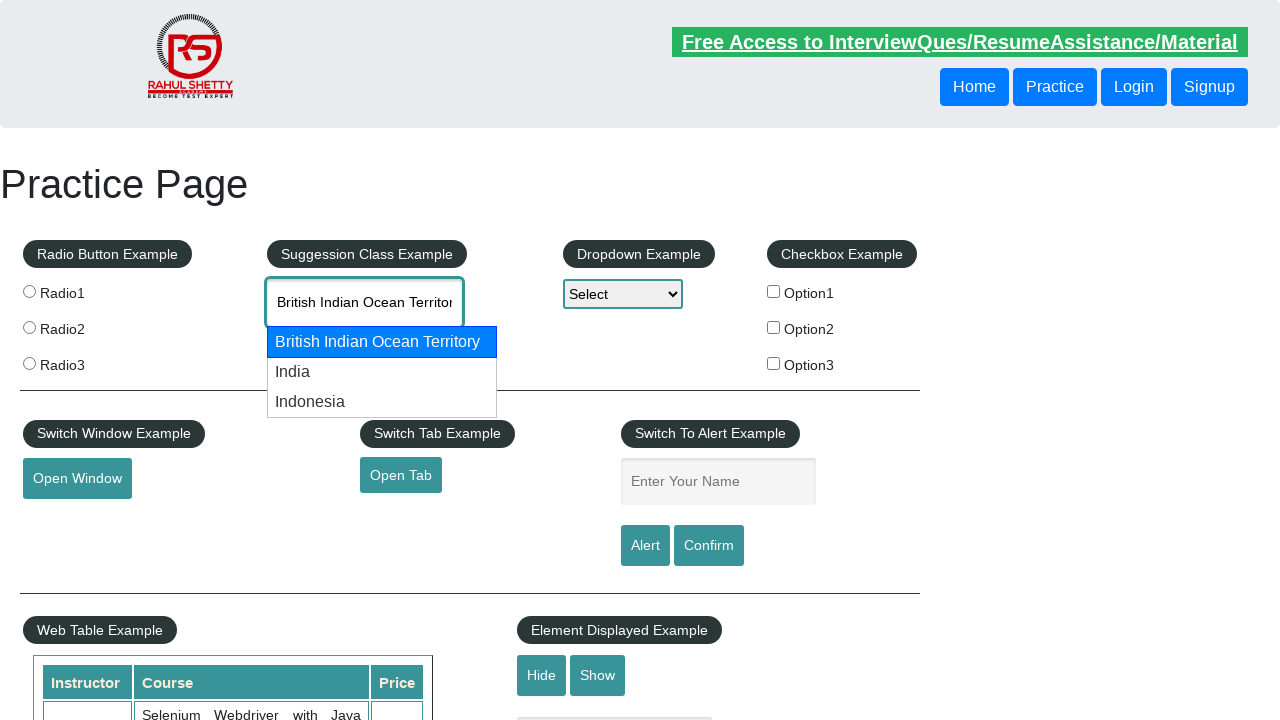

Pressed ArrowDown to navigate to second suggestion on #autocomplete
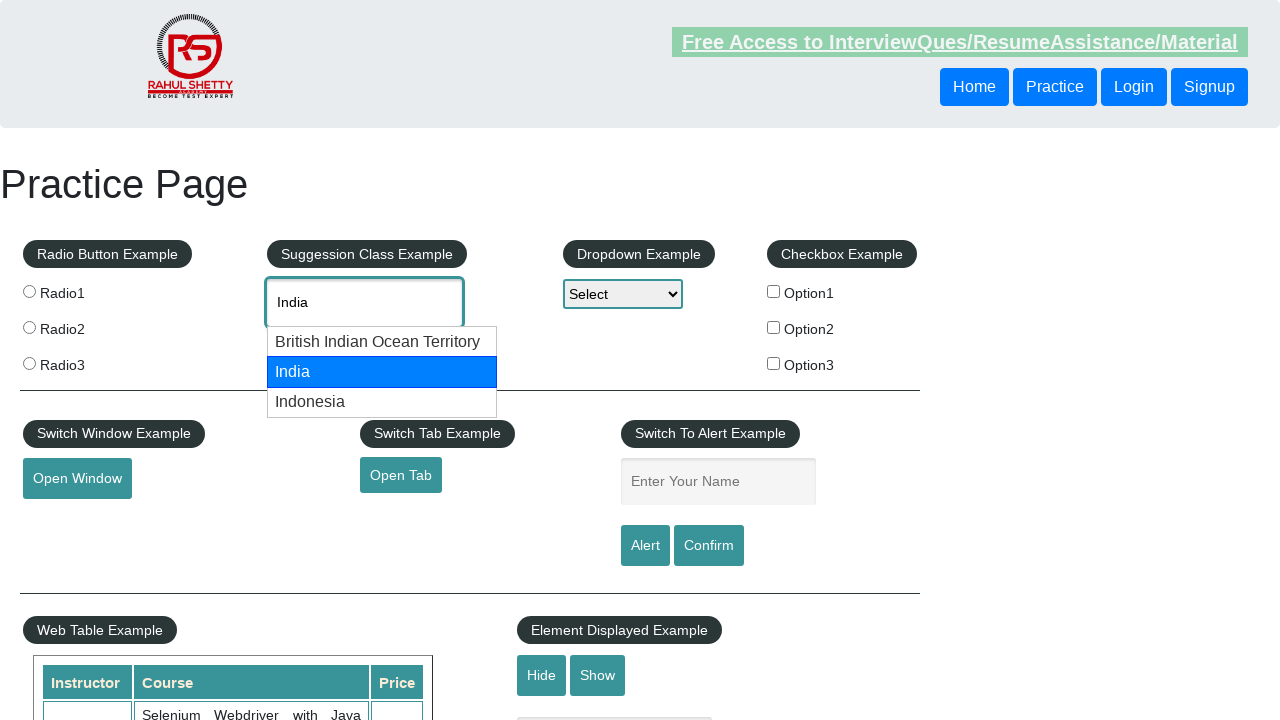

Retrieved autocomplete field value: None
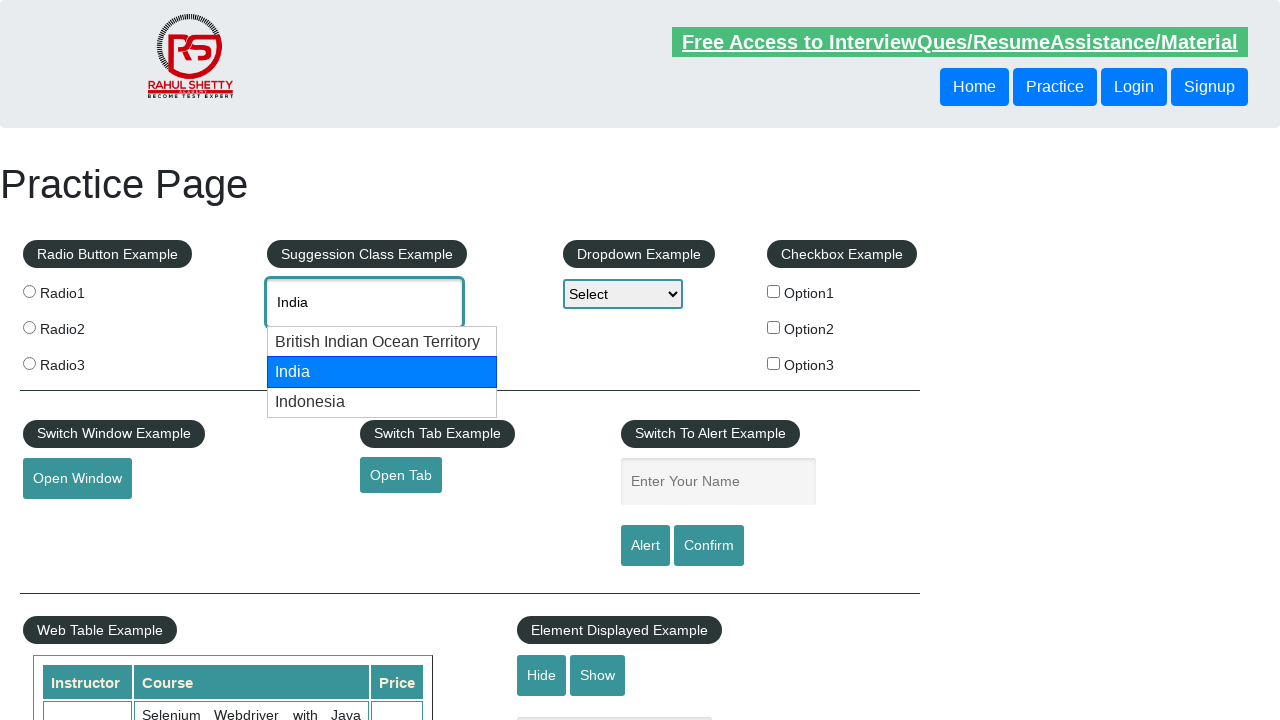

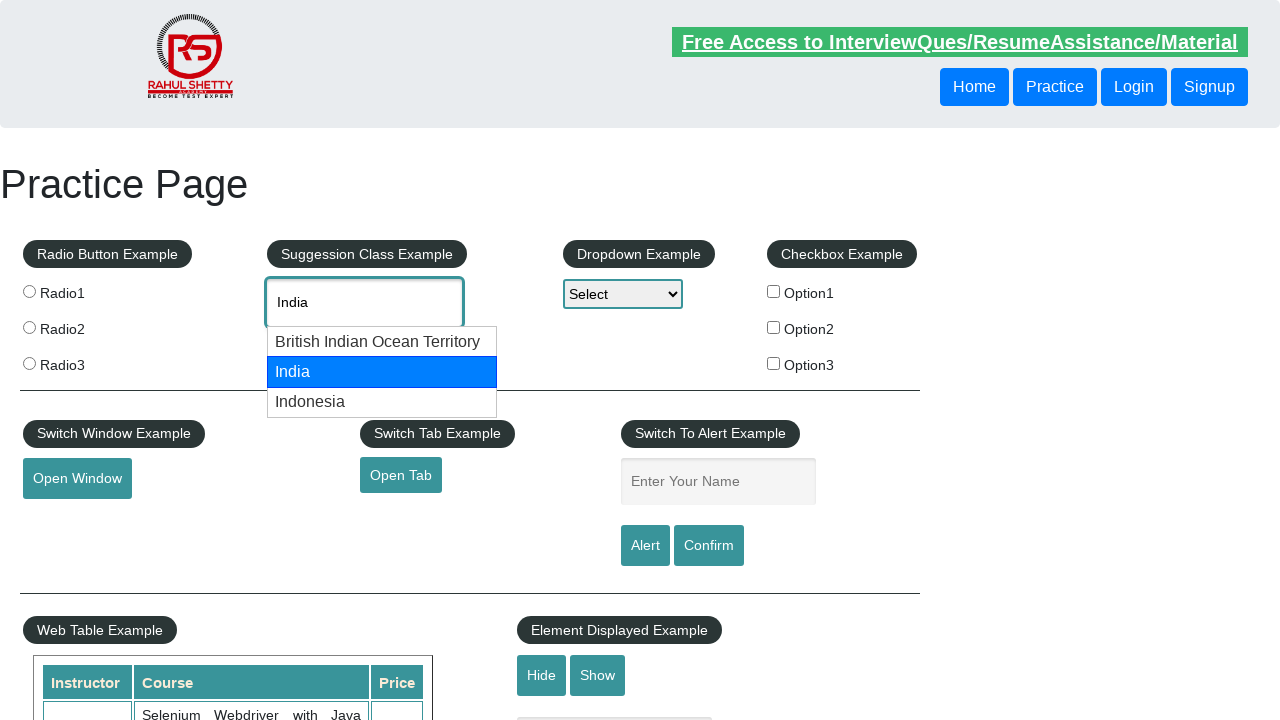